Tests dynamic loading example 2 - clicks start button and waits for element to render after loading

Starting URL: https://the-internet.herokuapp.com/dynamic_loading/2

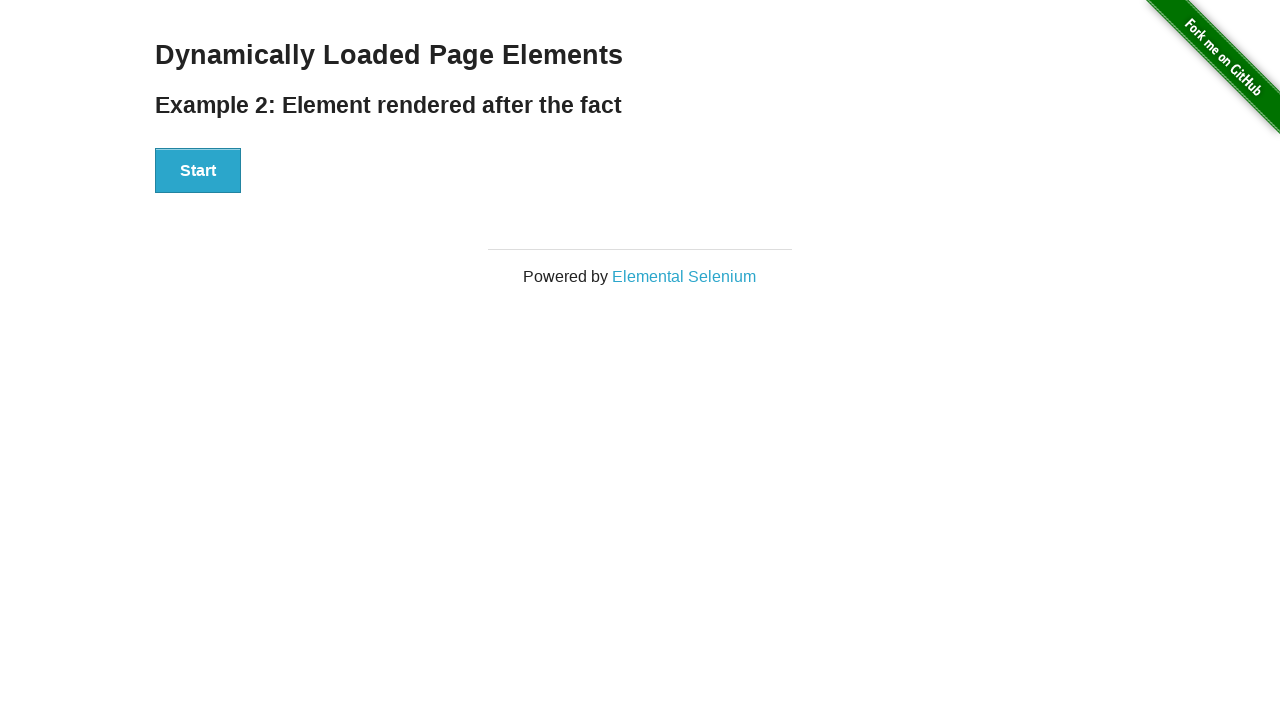

Clicked start button at (198, 171) on xpath=//div[@id='start']/button[.='Start']
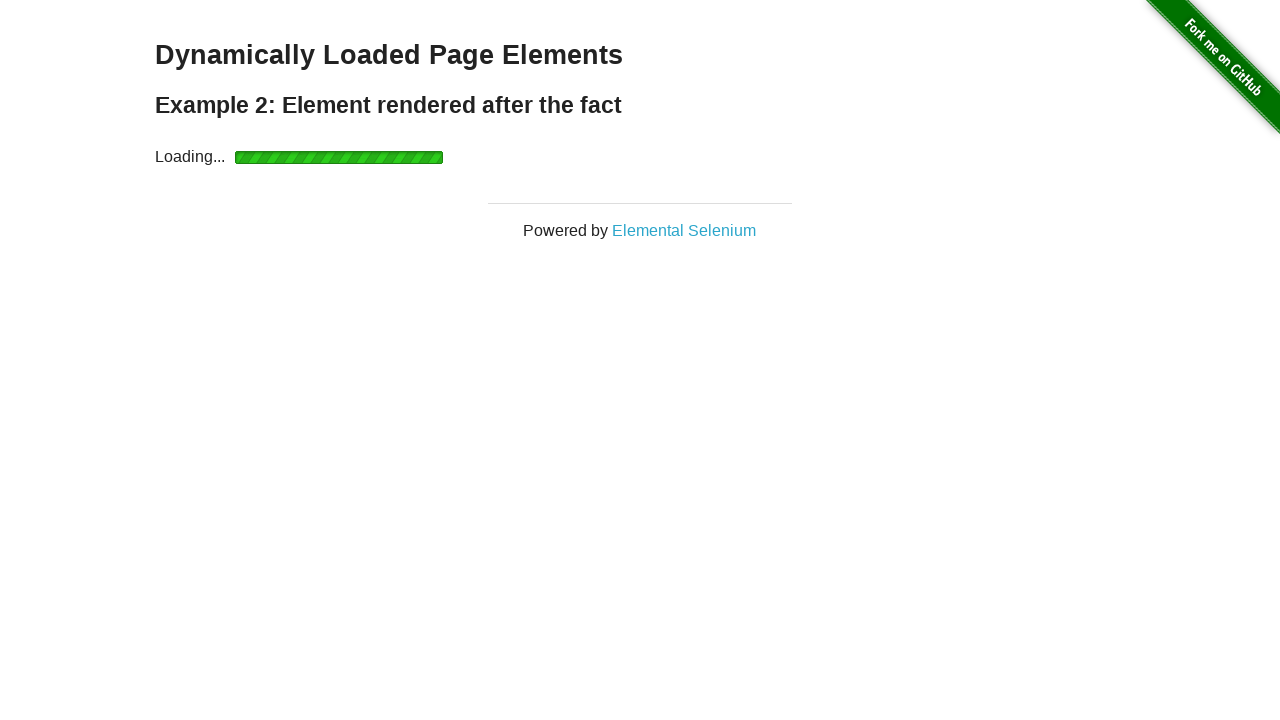

Loading element disappeared after waiting
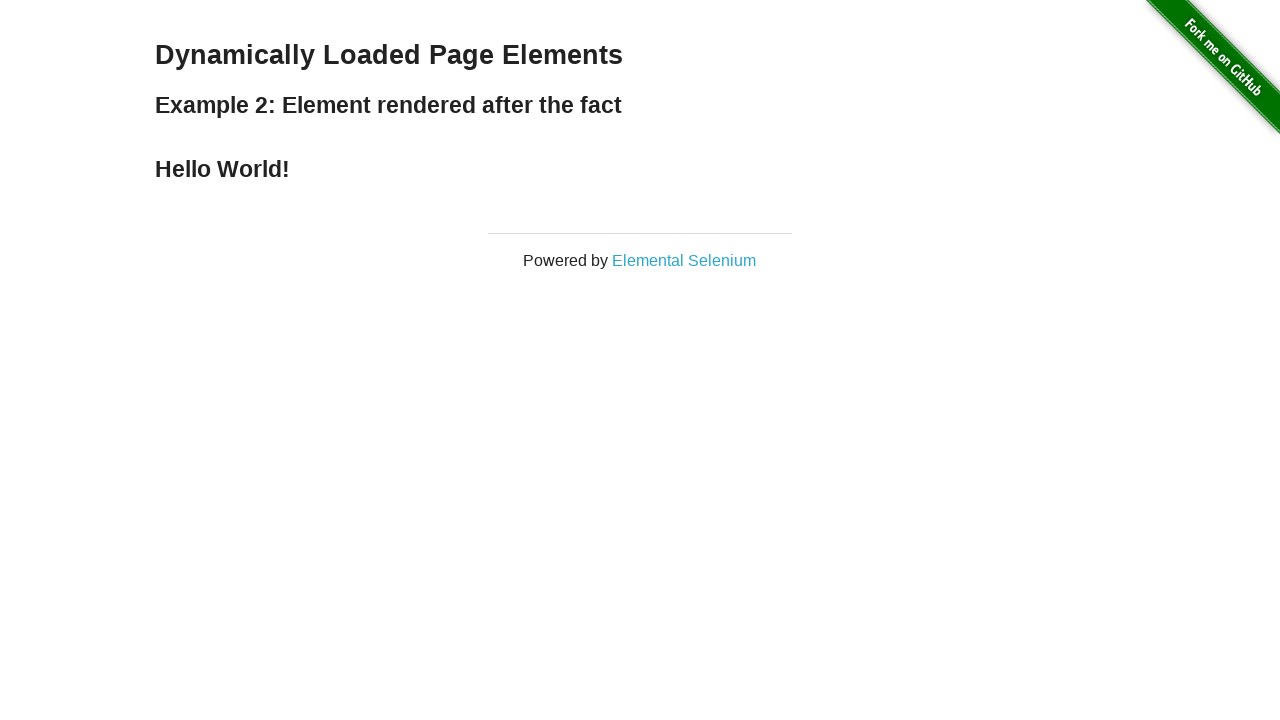

Hello World text appeared after loading completed
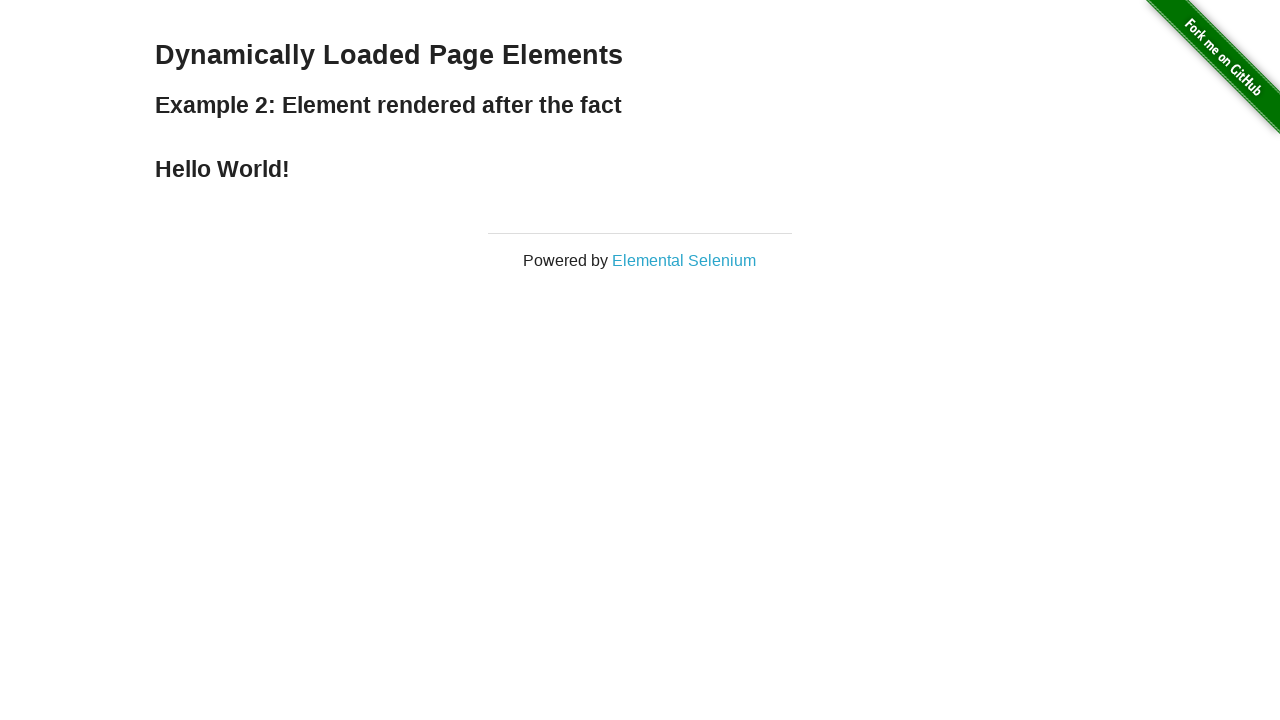

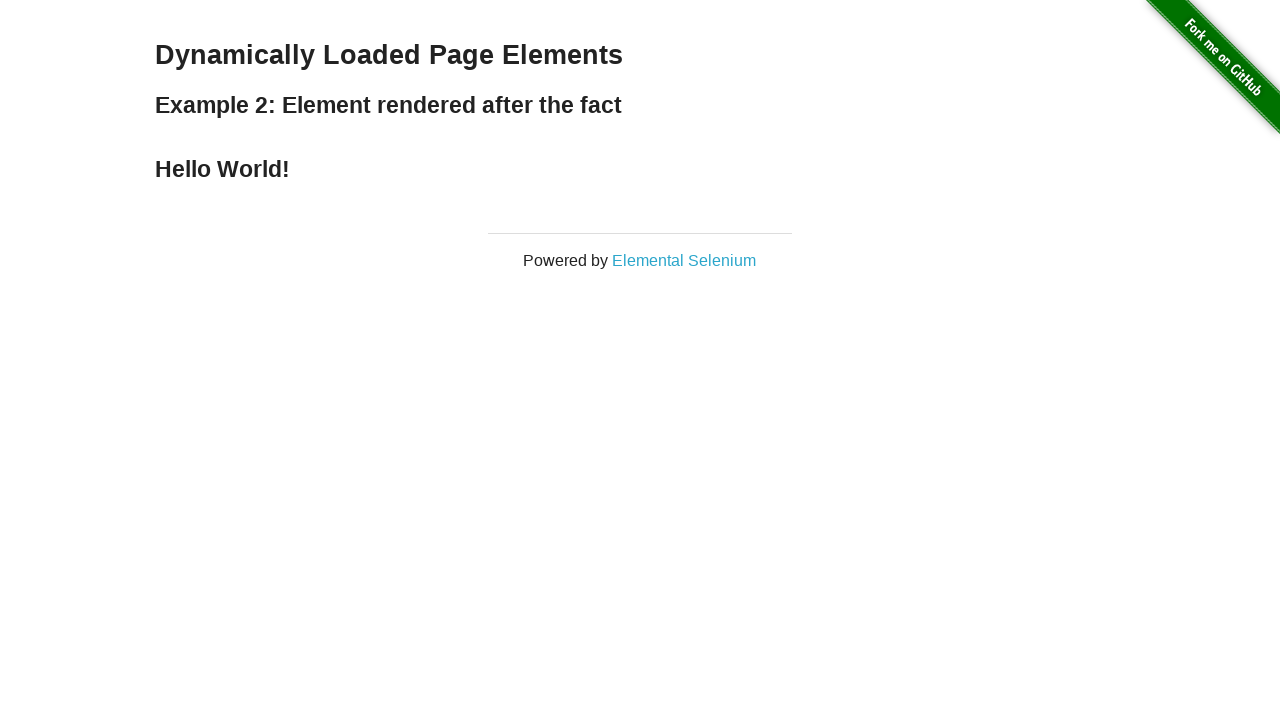